Tests right-click (context click) functionality on an image element

Starting URL: https://practice.automationtesting.in/

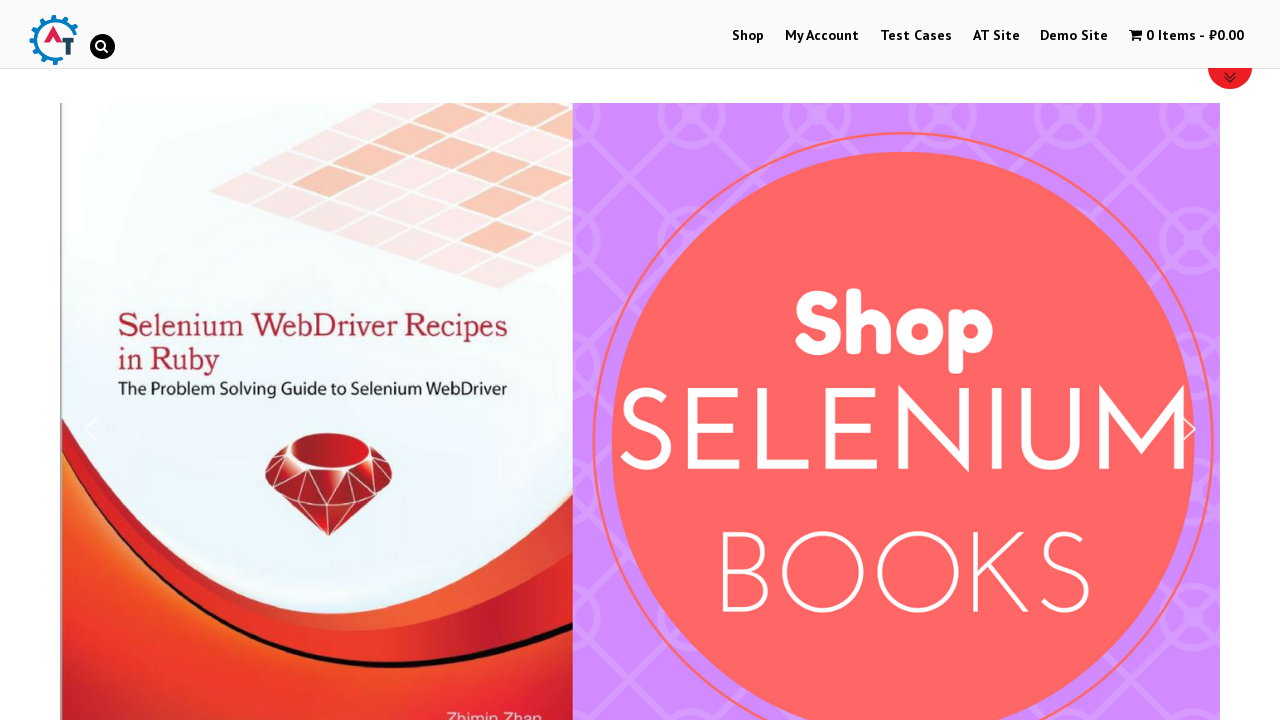

Set viewport size to 1920x1080
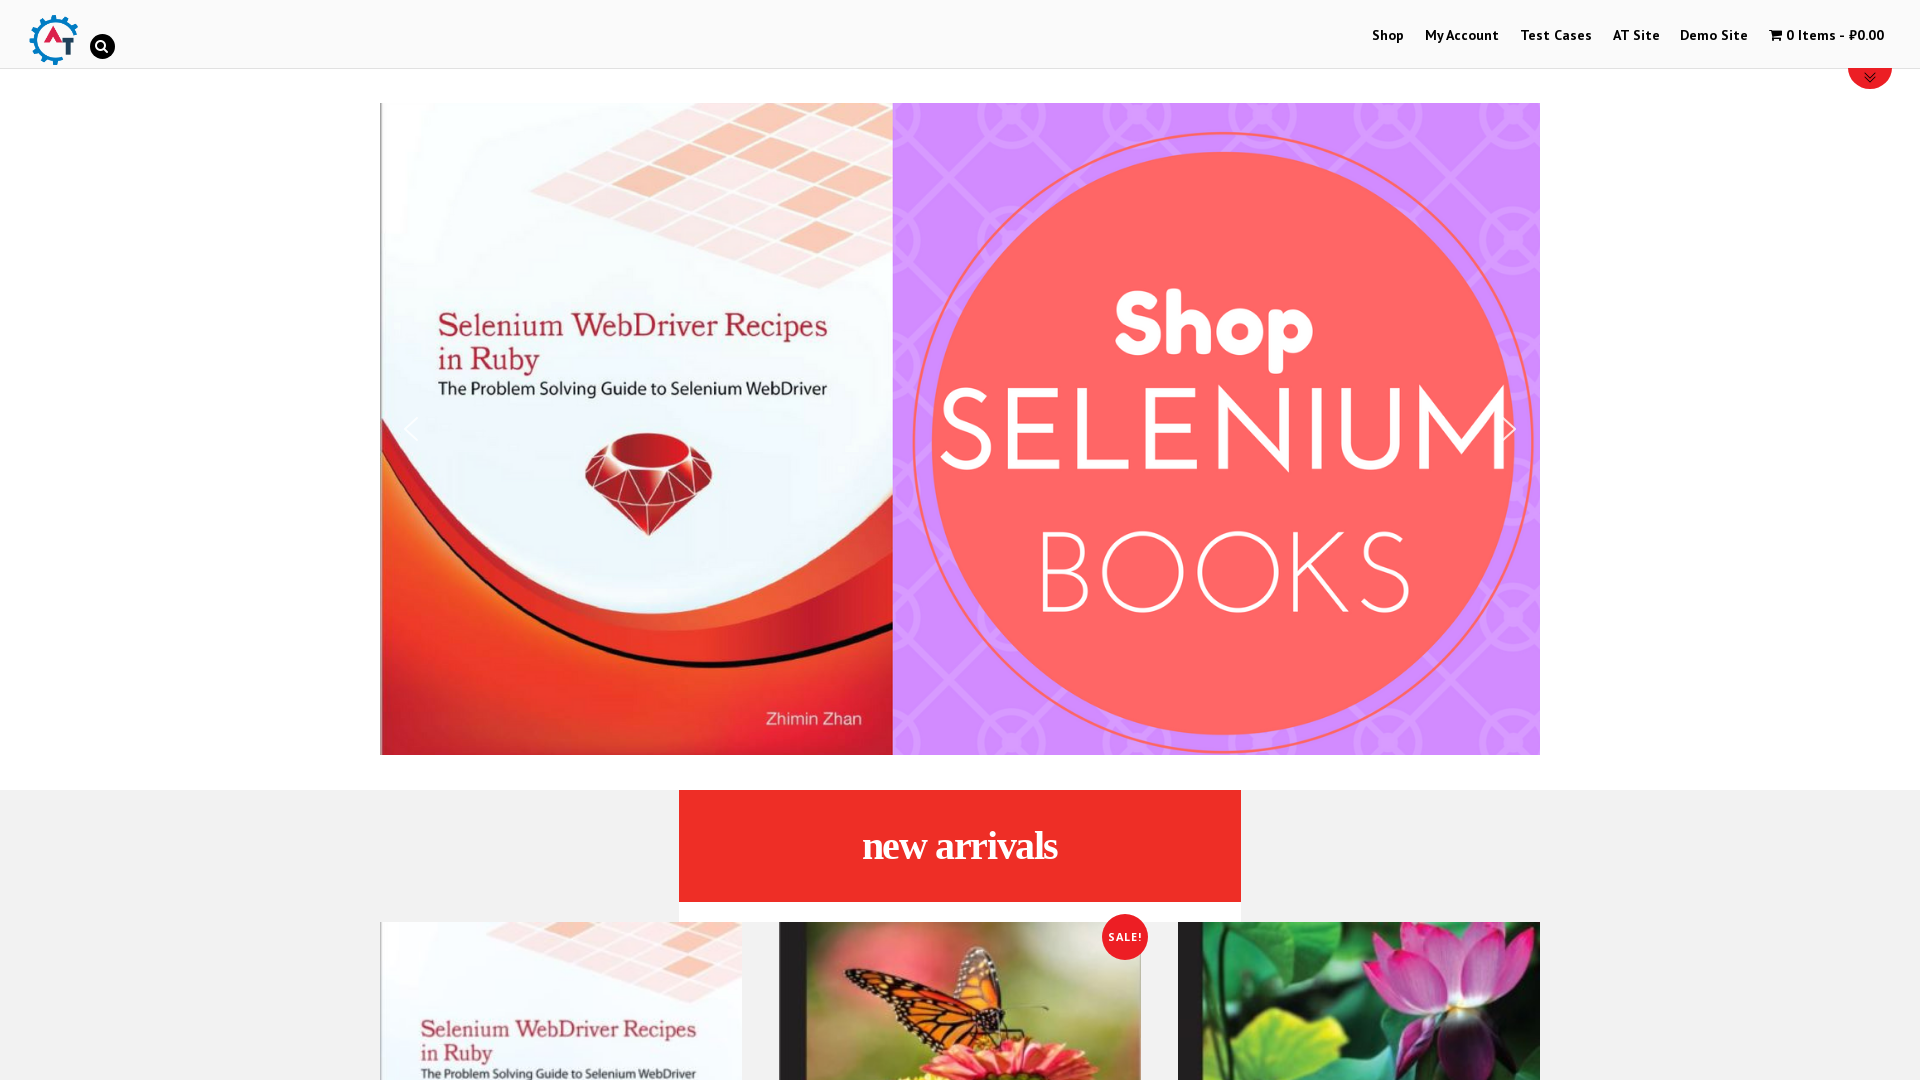

Waited for Automation Practice Site image to be visible
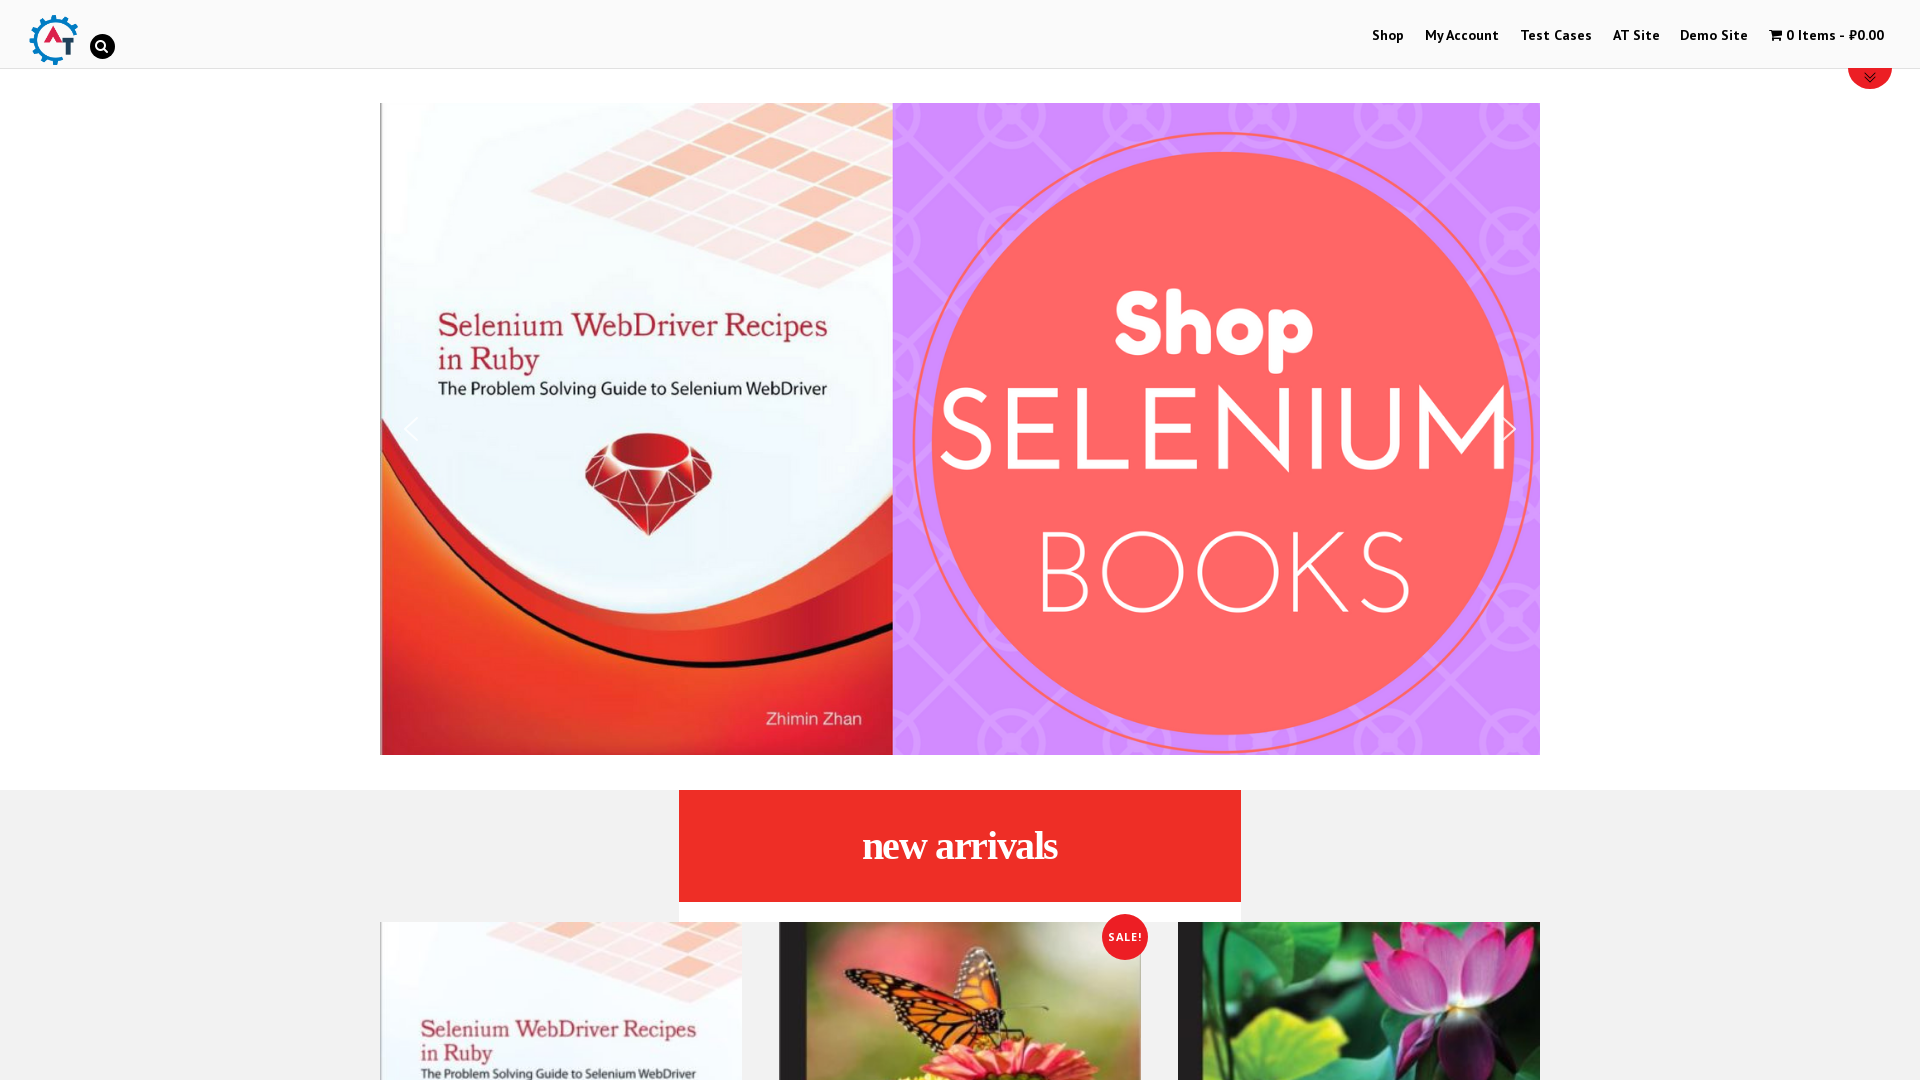

Right-clicked on Automation Practice Site image at (53, 40) on img[title='Automation Practice Site']
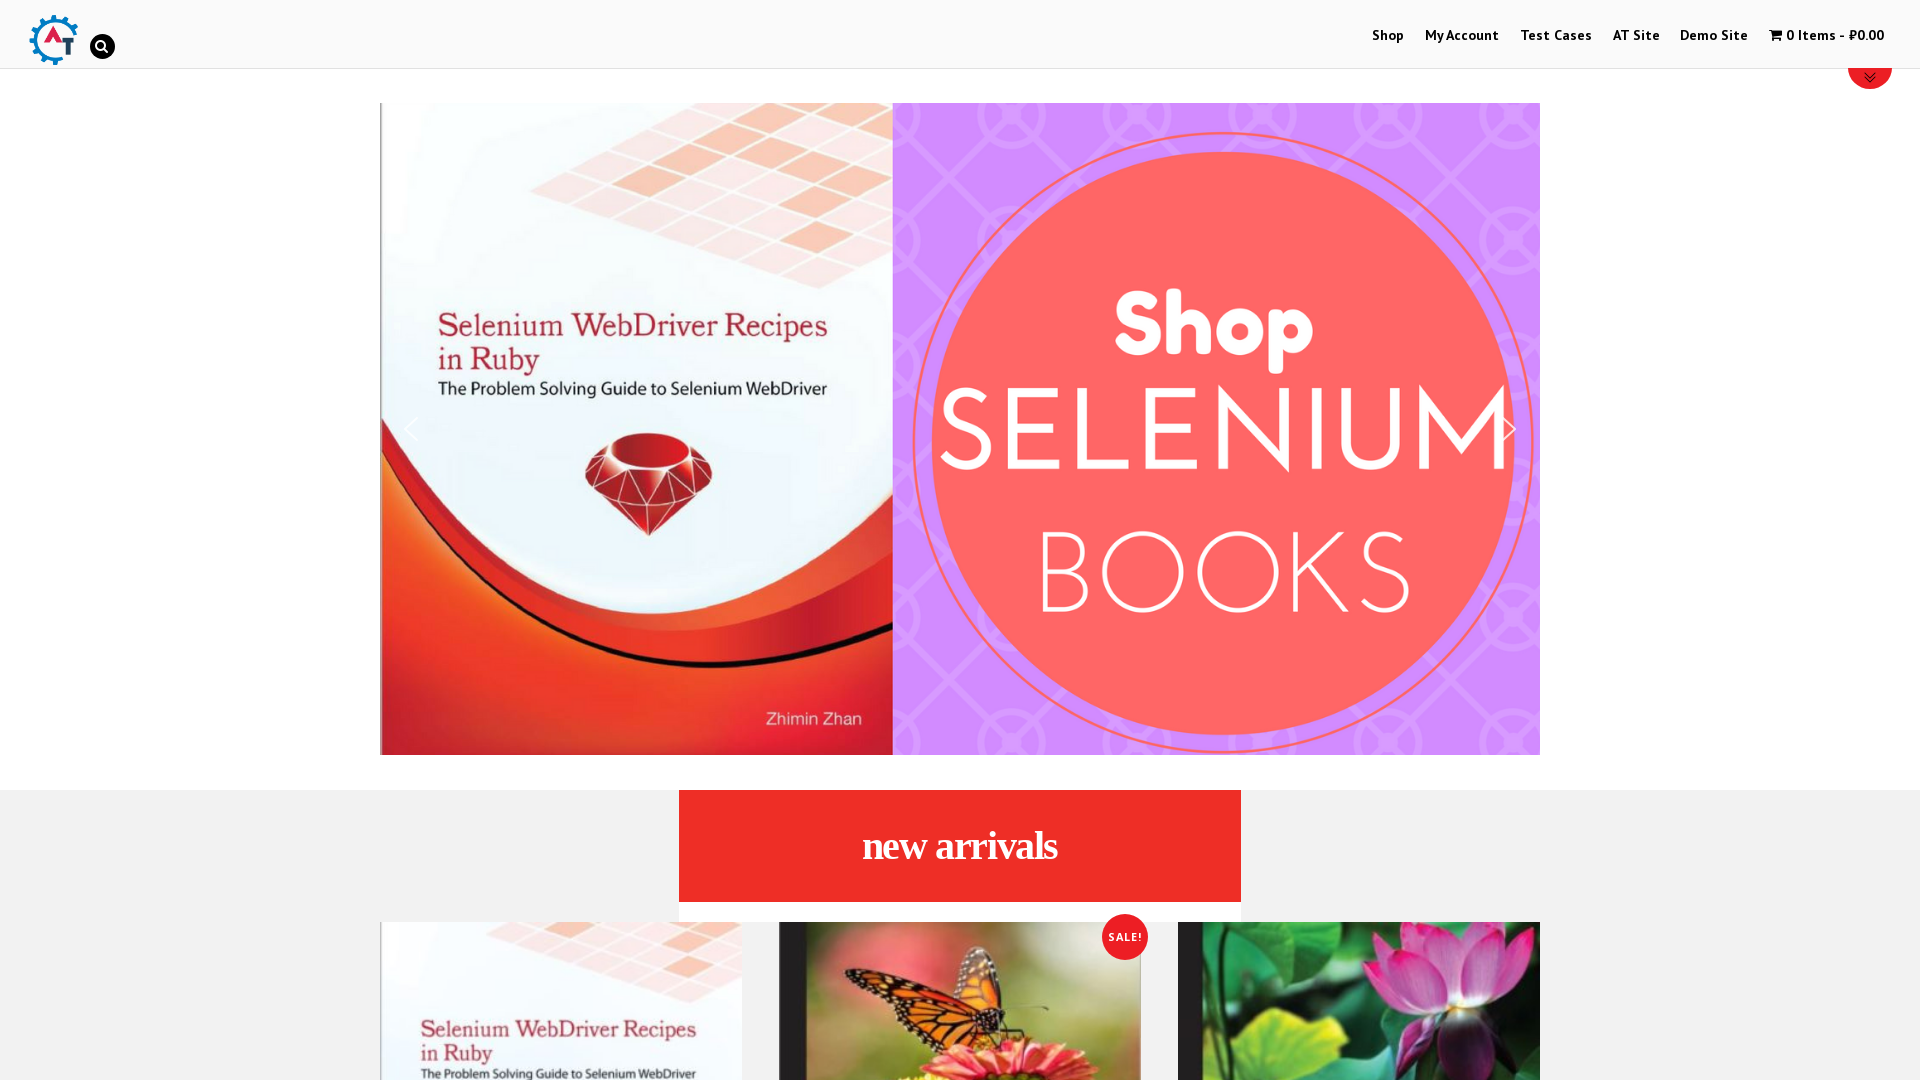

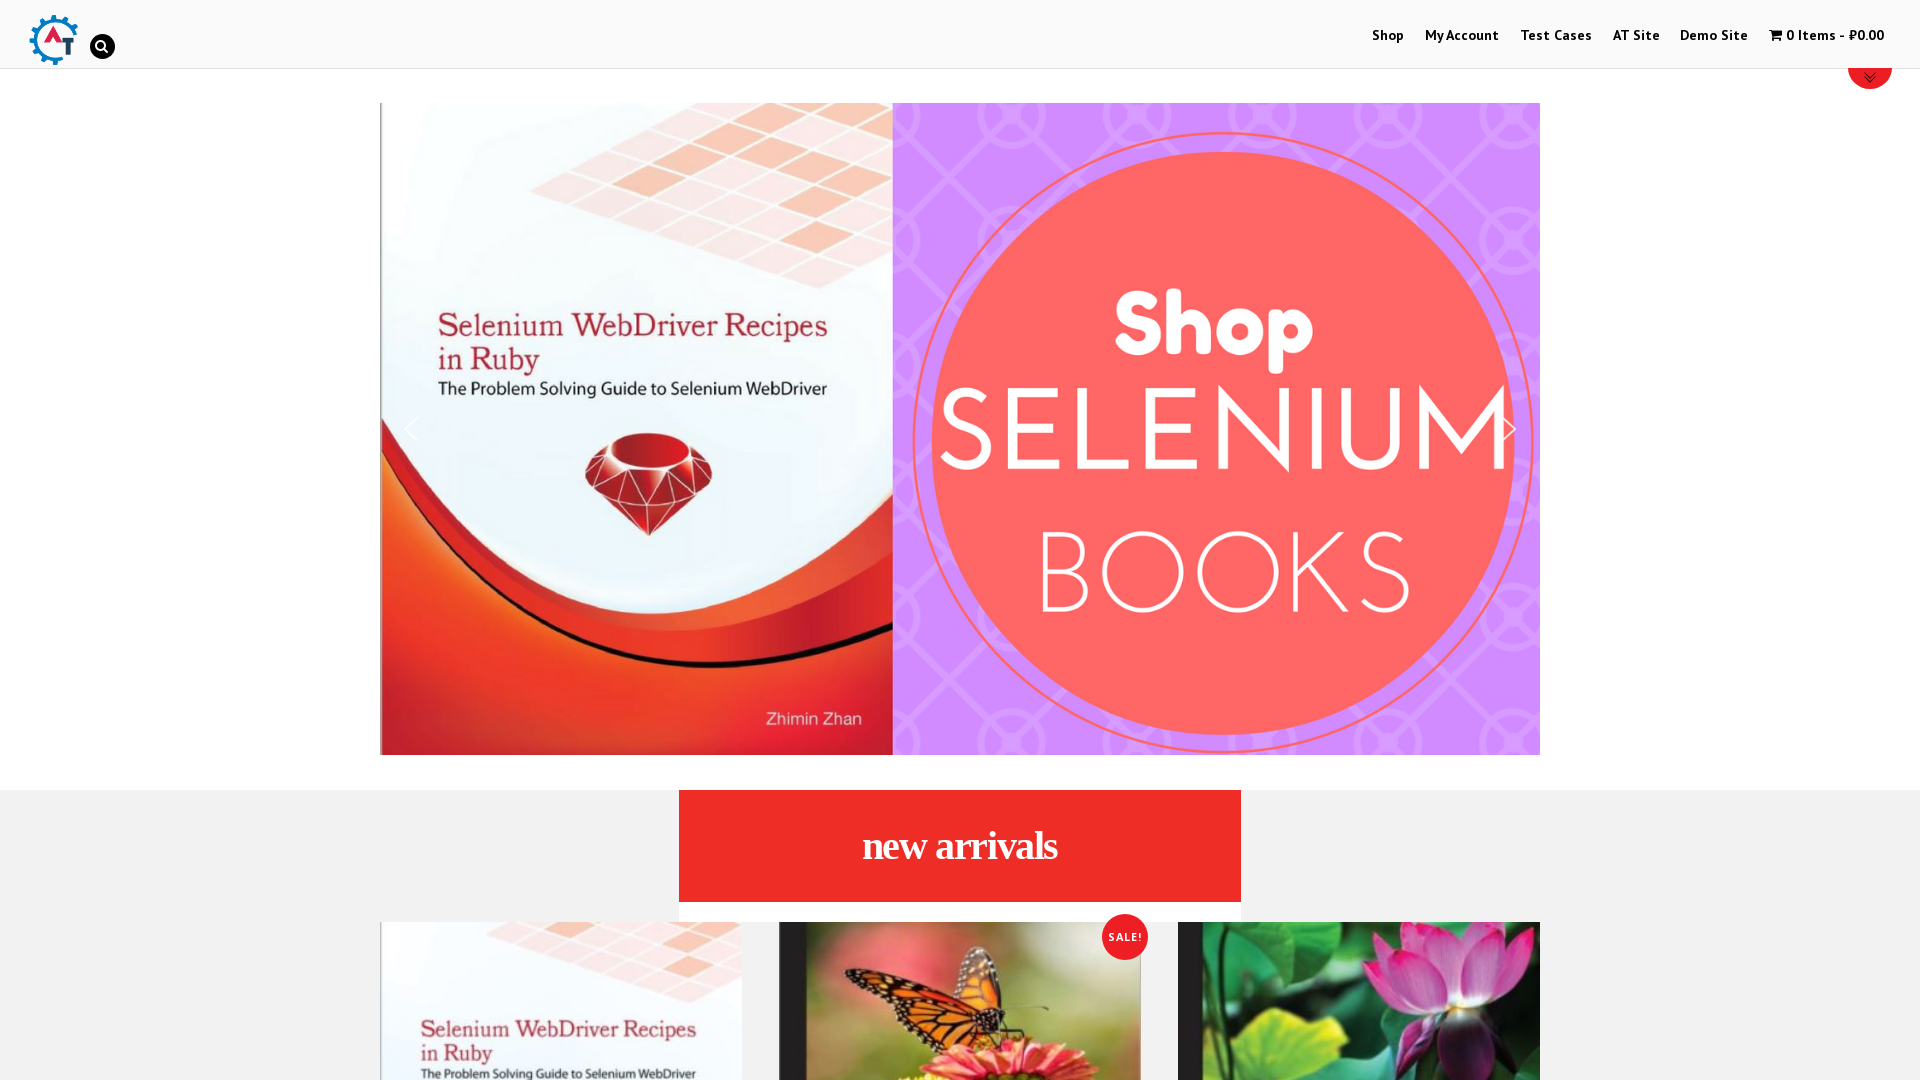